Navigates to OrangeHRM login page and clicks on the OrangeHRM, Inc link (likely a footer/branding link)

Starting URL: https://opensource-demo.orangehrmlive.com/web/index.php/auth/login

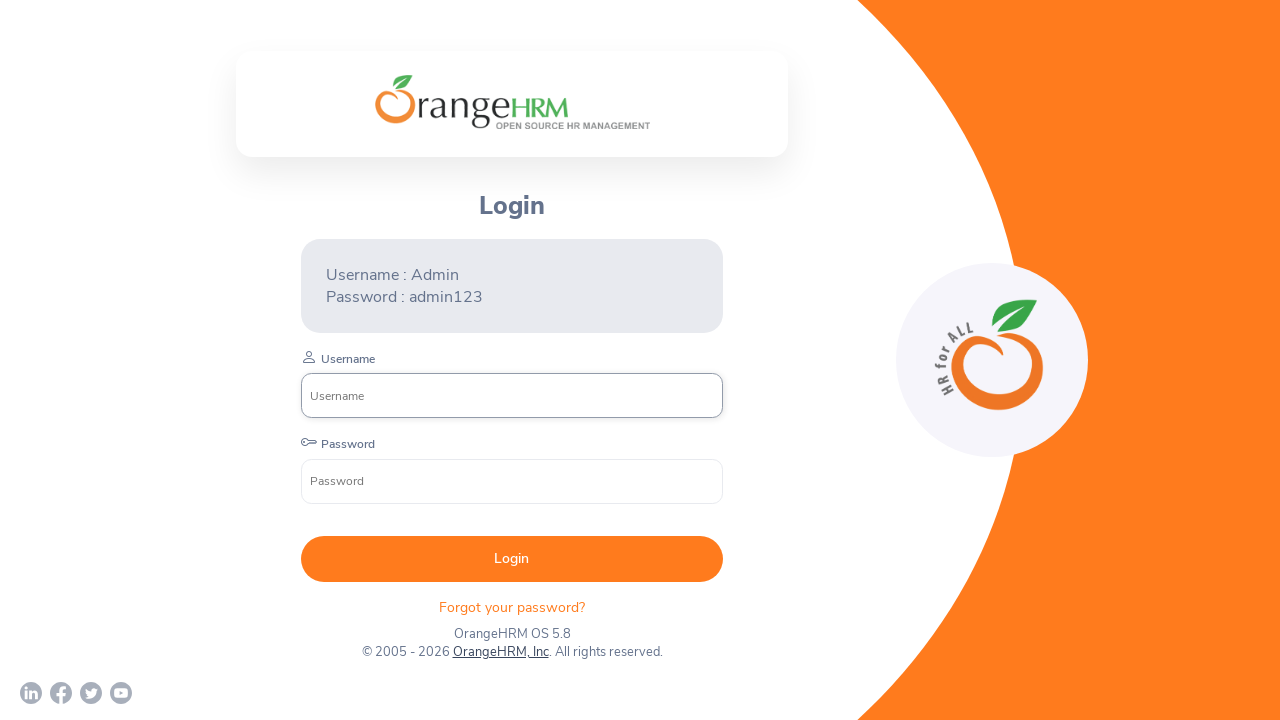

Clicked on the OrangeHRM, Inc link in the footer/branding area at (500, 652) on a:has-text('OrangeHRM, Inc')
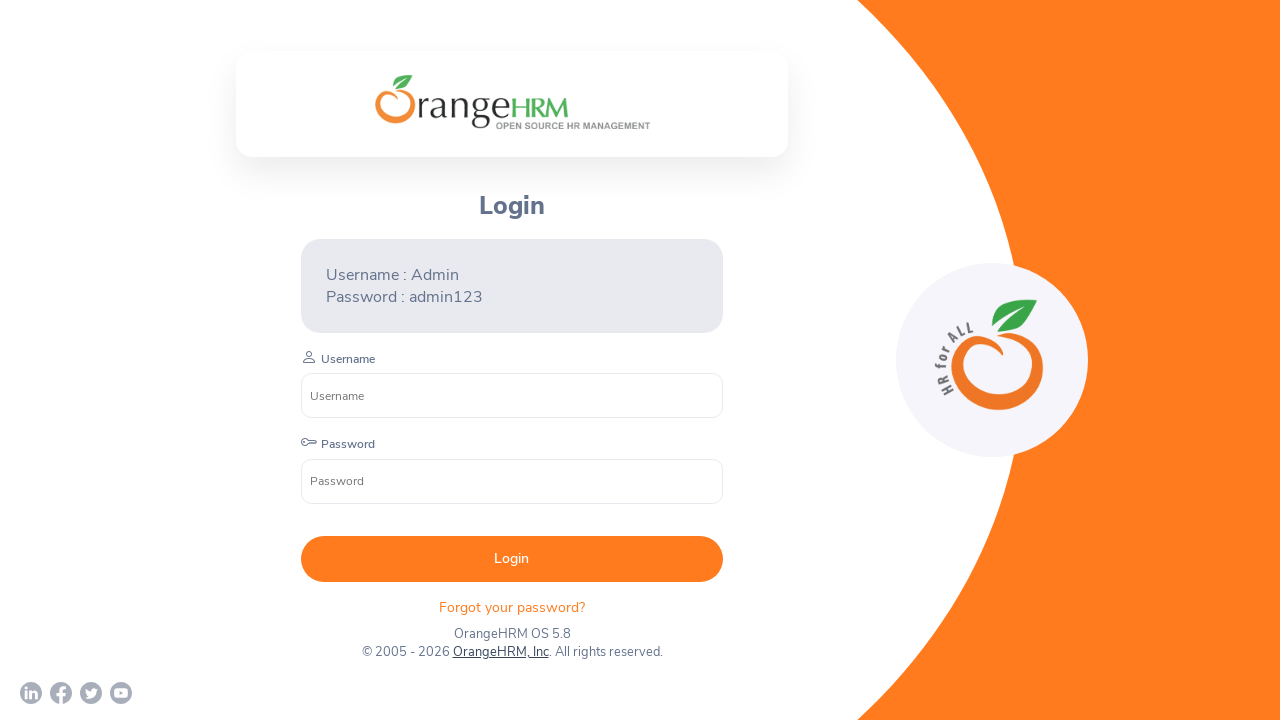

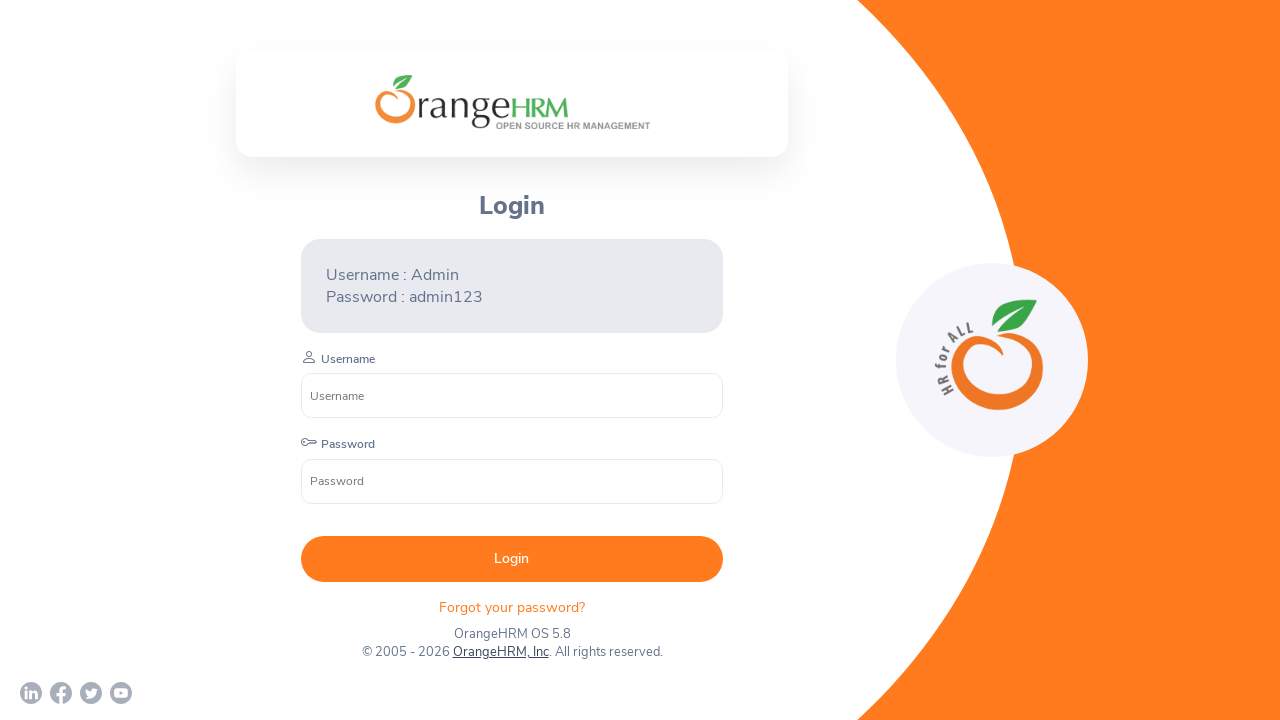